Tests hover functionality by moving mouse over the second user image and verifying the displayed username is "name: user2"

Starting URL: https://the-internet.herokuapp.com/hovers

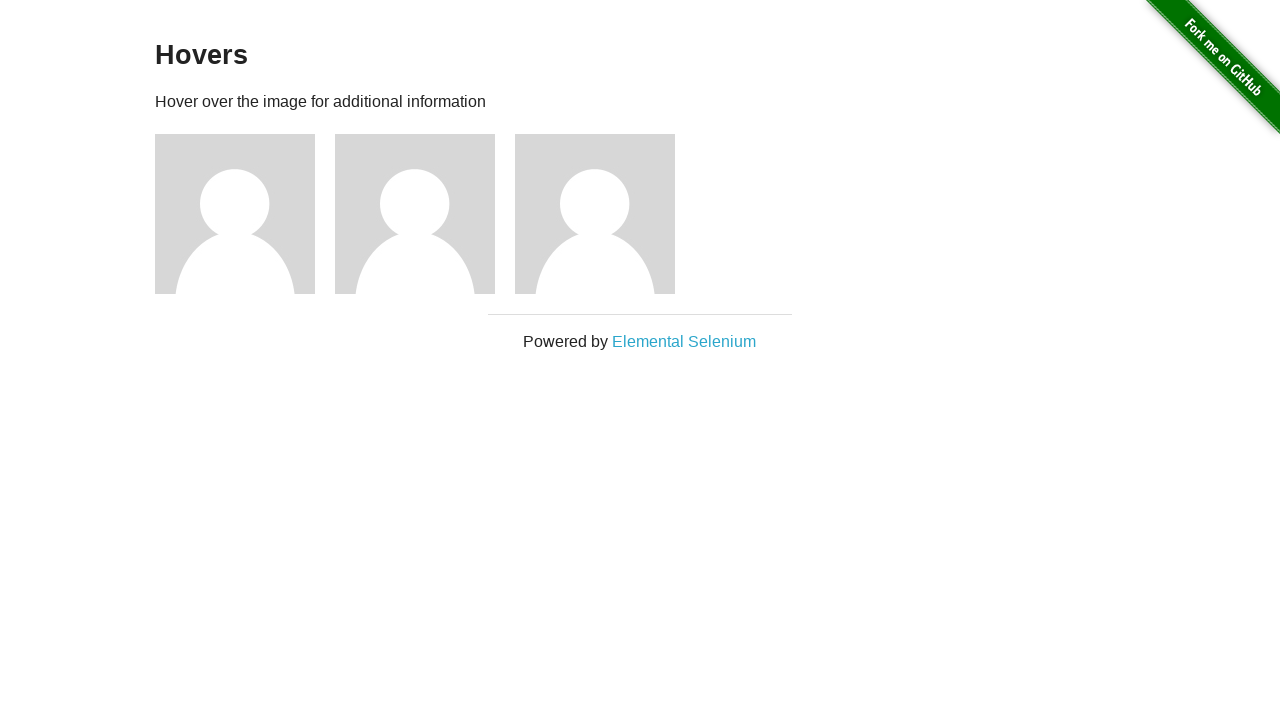

Navigated to hovers test page
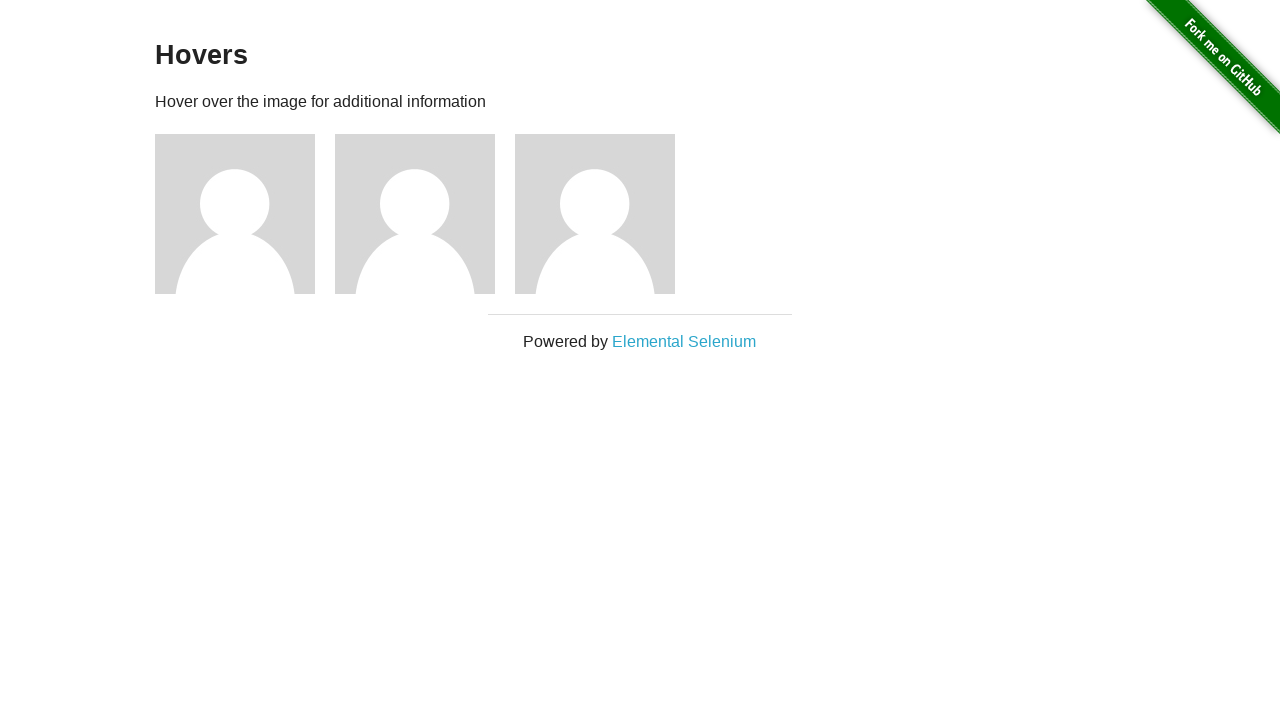

Hovered over the second user image at (425, 214) on #content .figure >> nth=1
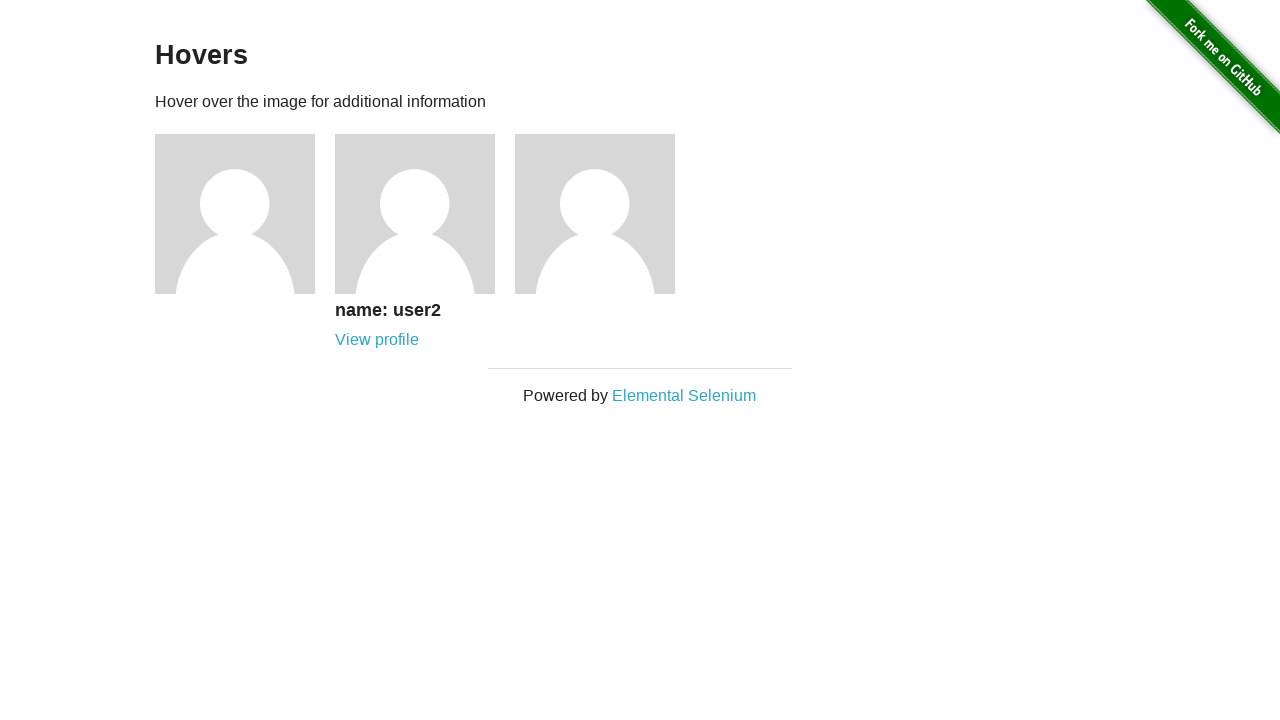

Retrieved username text from second user caption
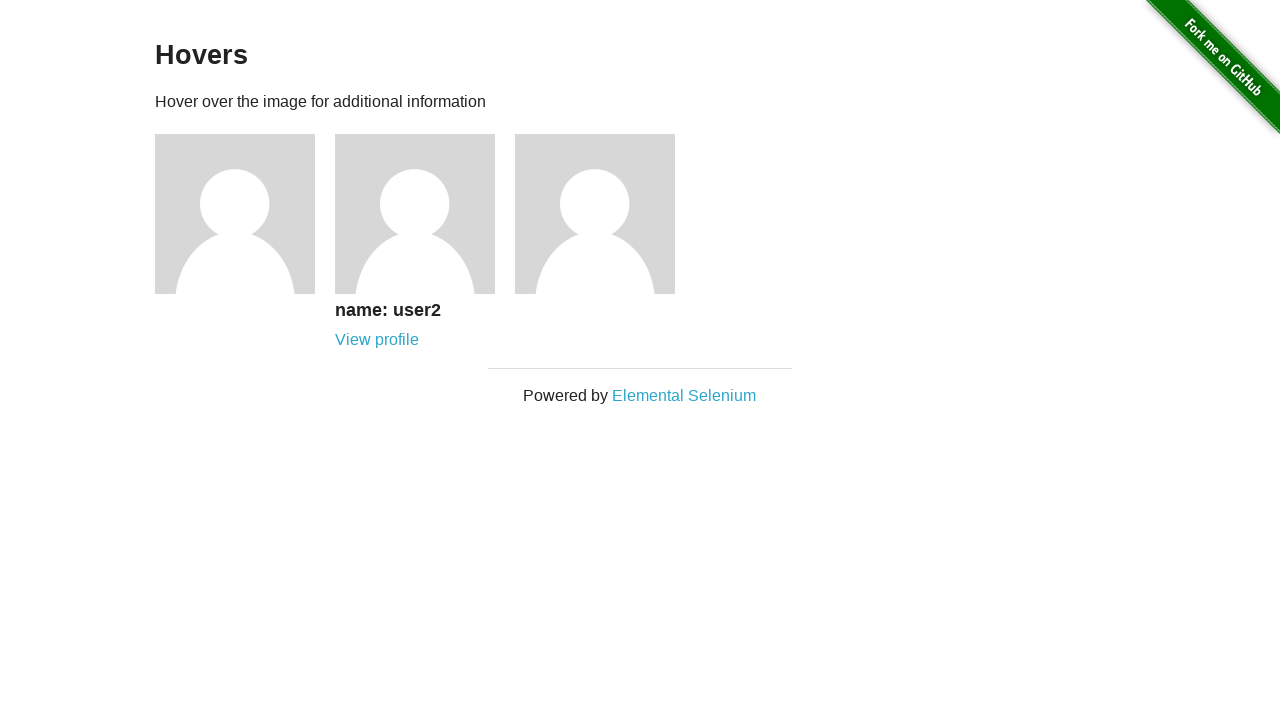

Verified username text is 'name: user2'
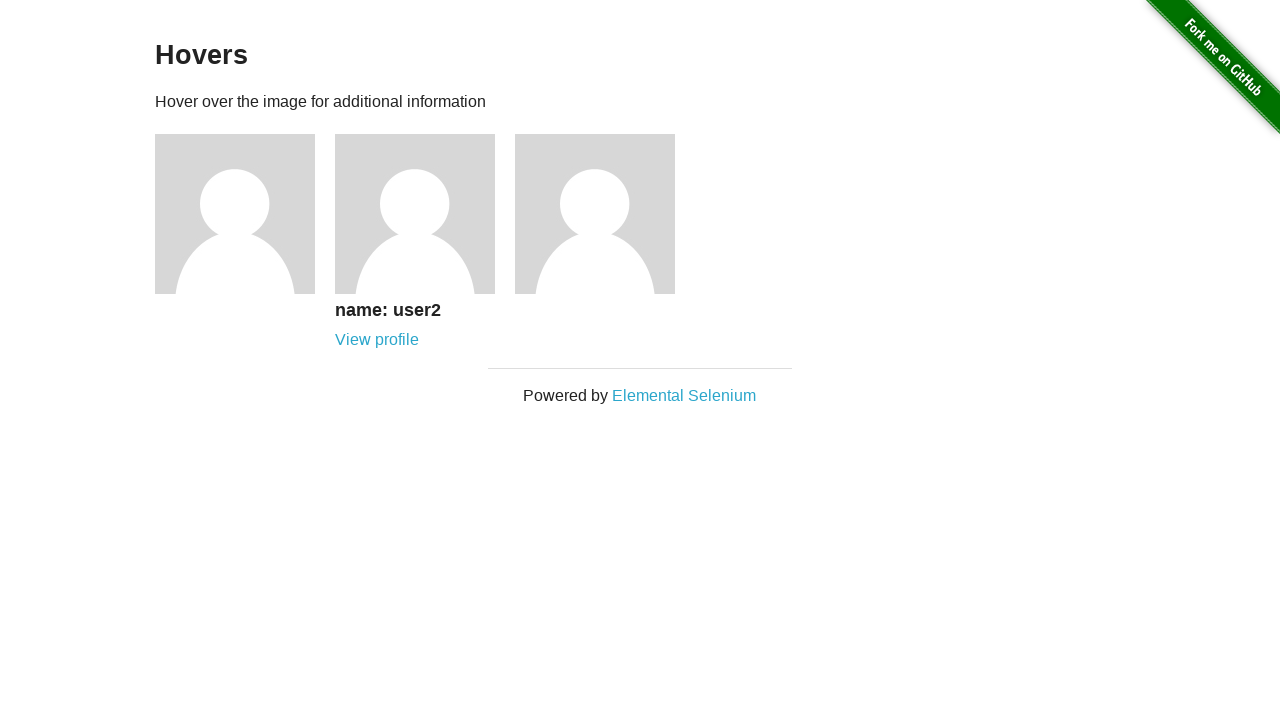

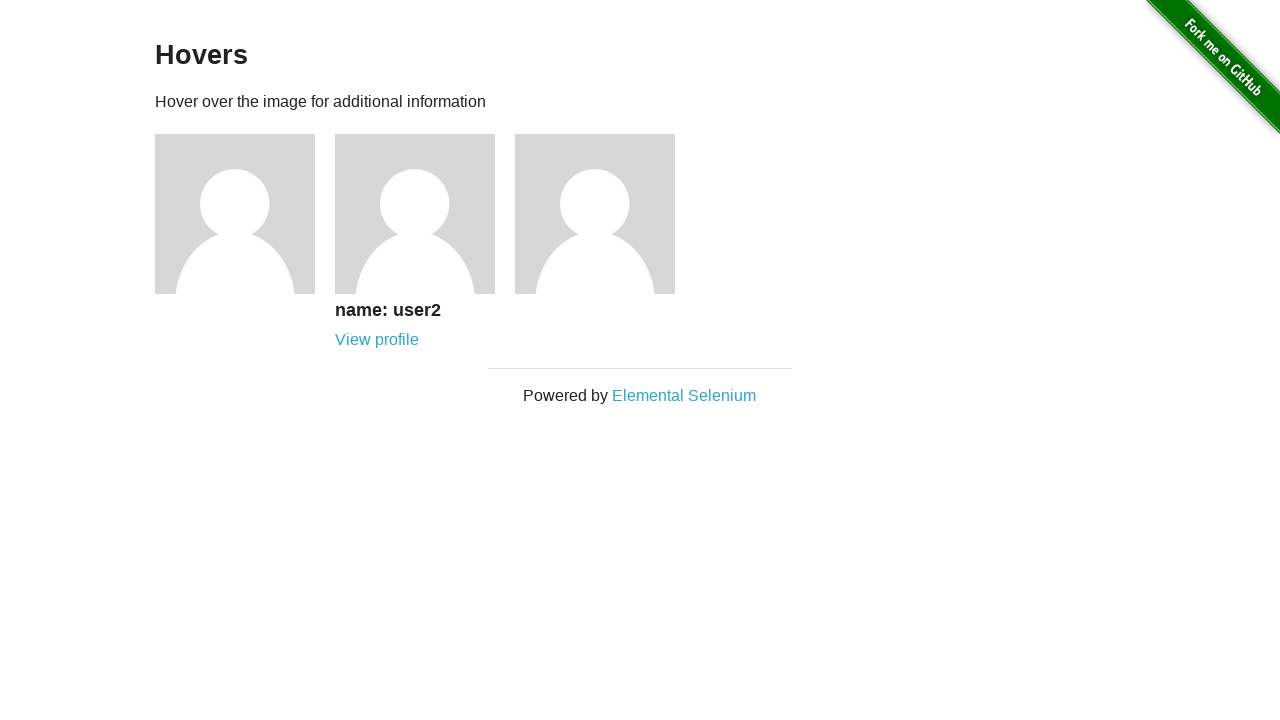